Tests JavaScript confirmation alert handling by clicking a button to trigger a confirmation dialog, accepting it, and verifying the result message is displayed on the page.

Starting URL: http://the-internet.herokuapp.com/javascript_alerts

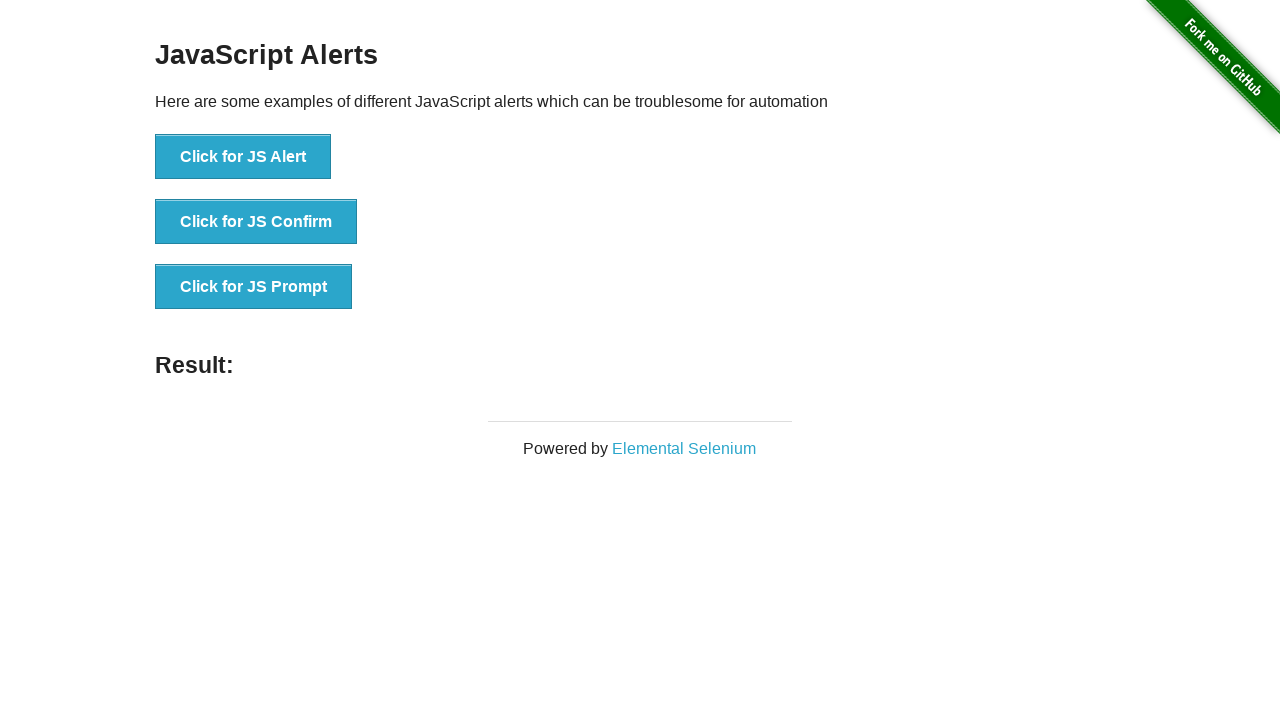

Clicked the second button to trigger the JavaScript confirmation alert at (256, 222) on button >> nth=1
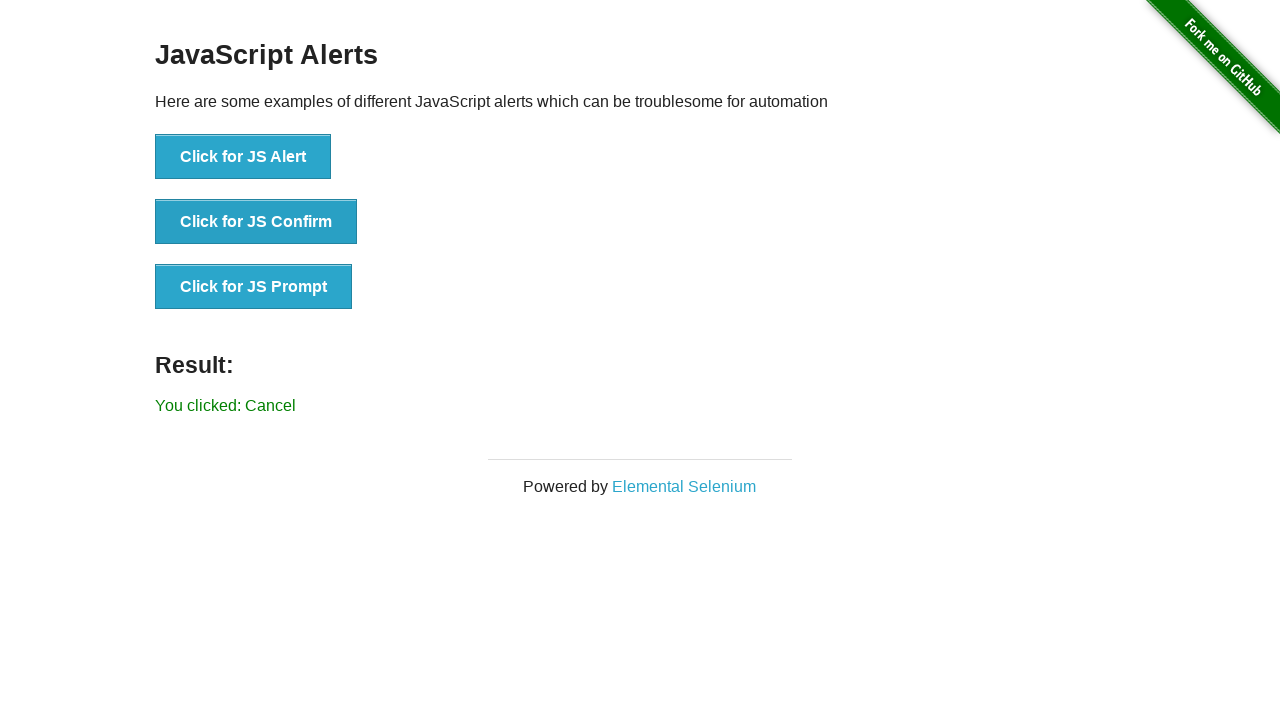

Set up dialog handler to accept confirmation alerts
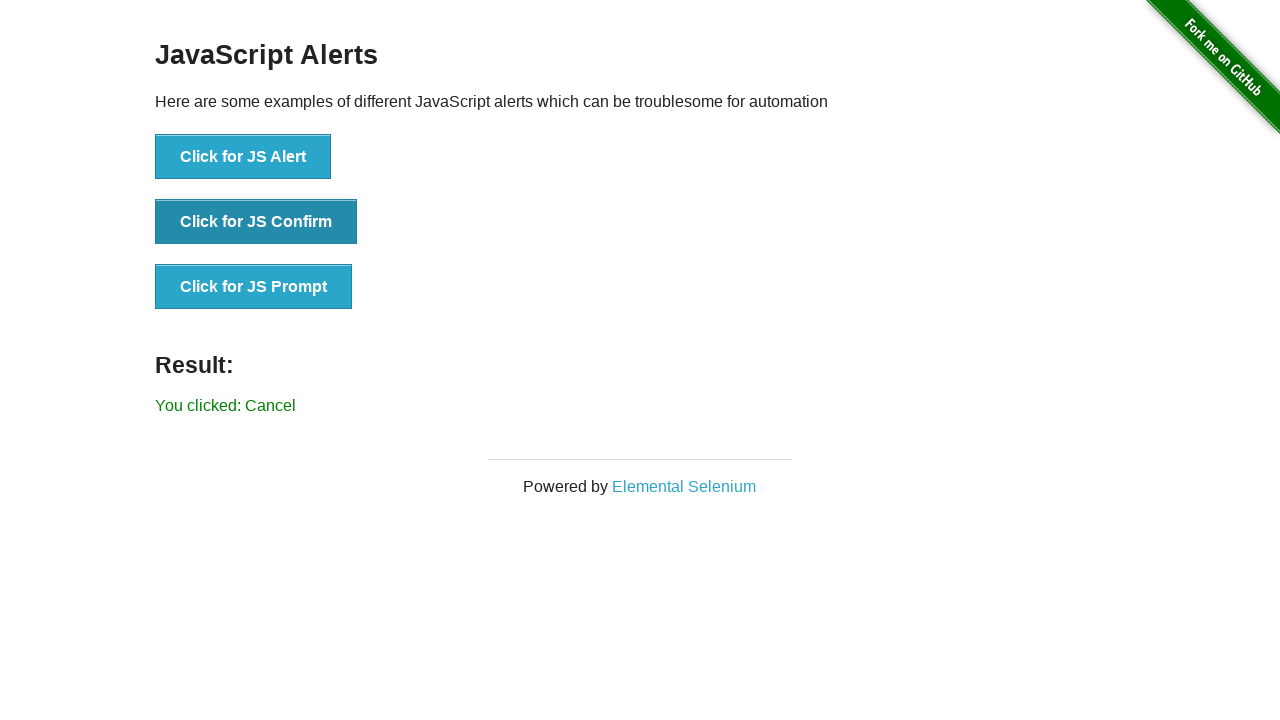

Clicked the second button again to trigger the confirmation dialog with handler in place at (256, 222) on button >> nth=1
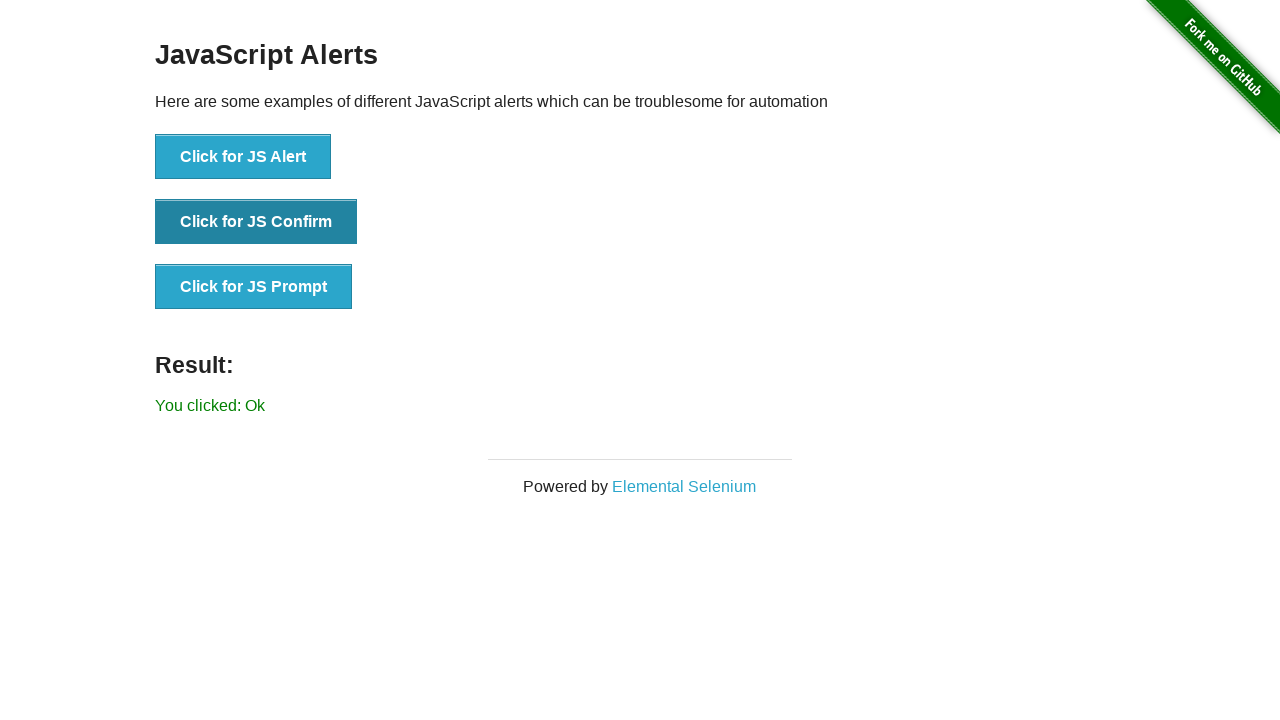

Waited for result message to appear on the page
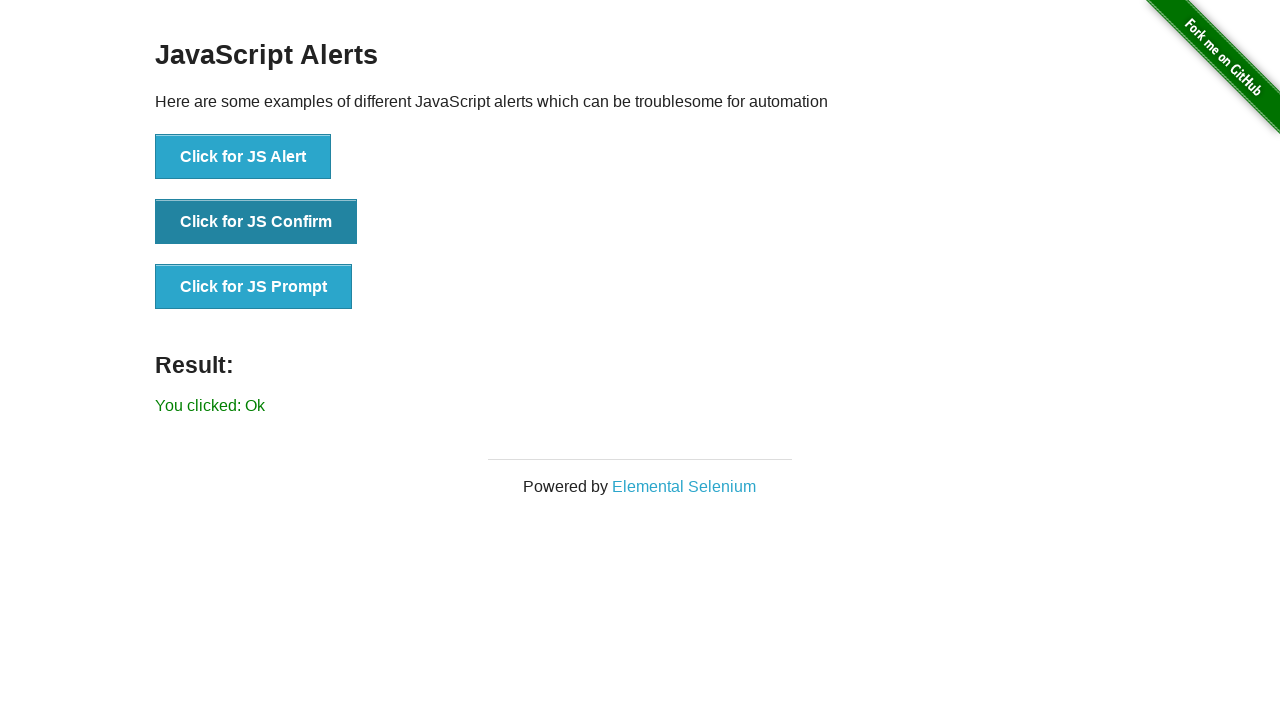

Retrieved result text from the page
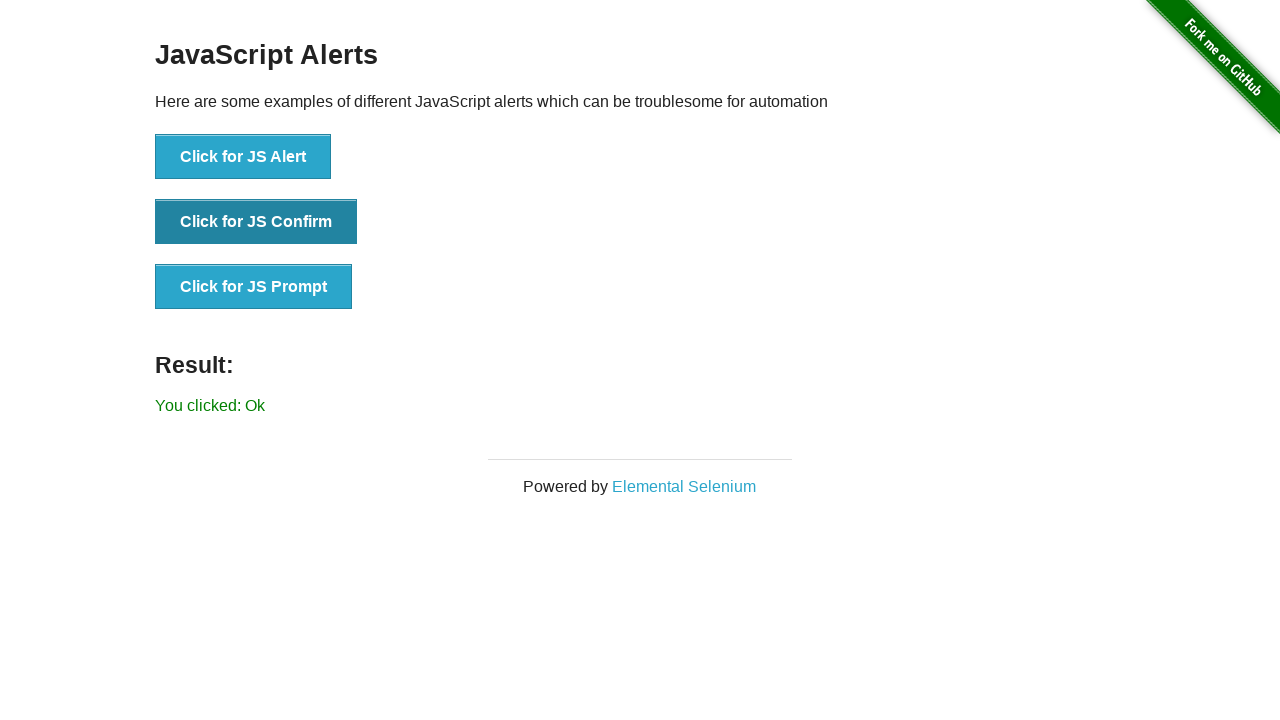

Verified result text equals 'You clicked: Ok'
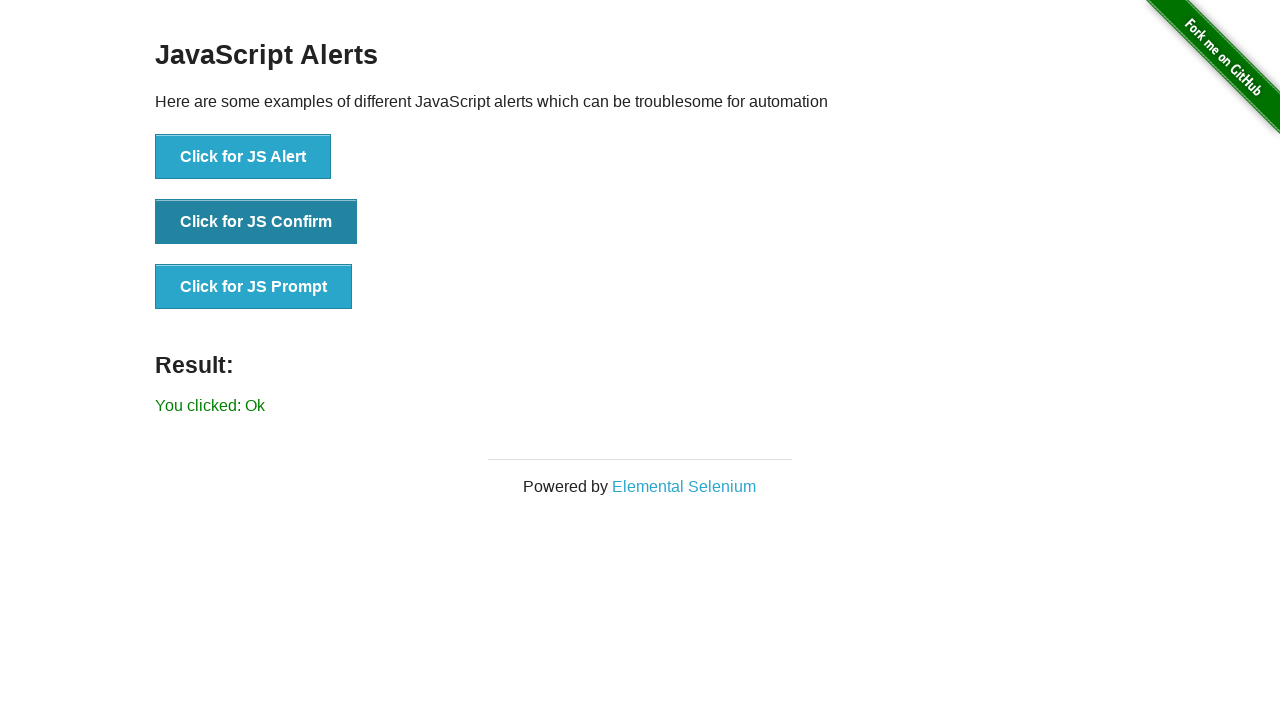

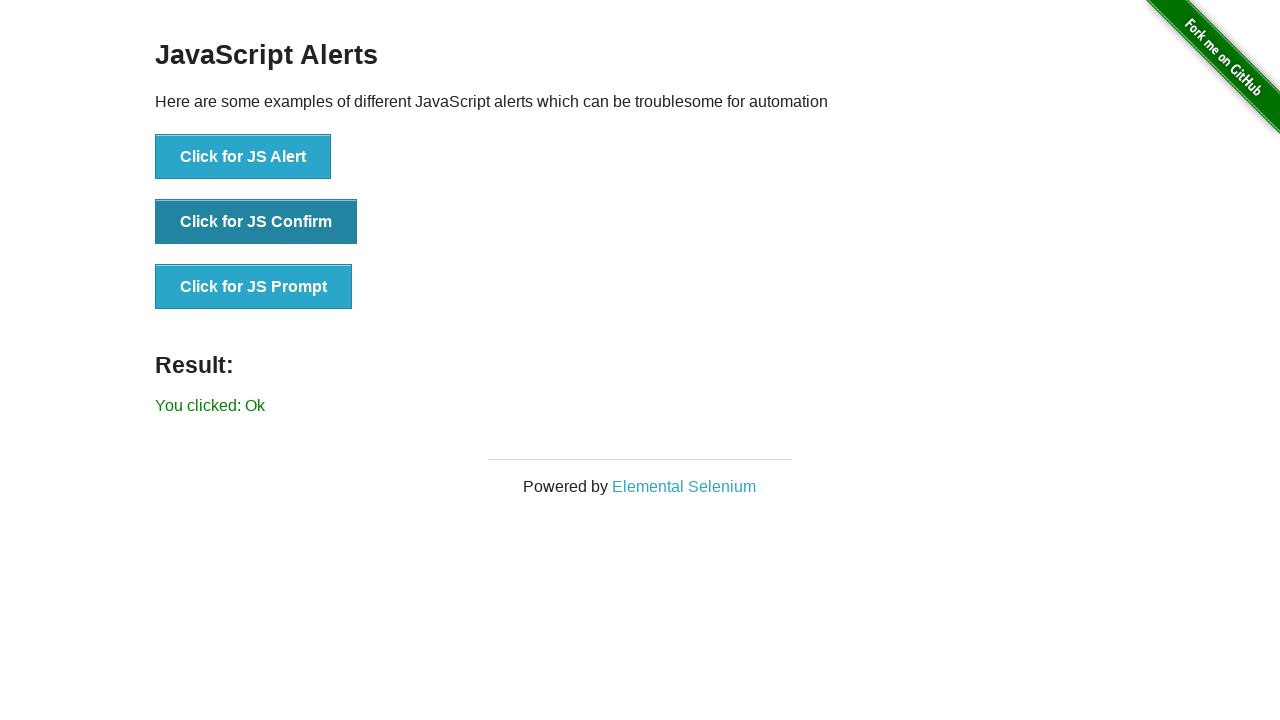